Tests adding multiple users to the web table in a loop, demonstrating bulk data entry functionality

Starting URL: https://demoqa.com/

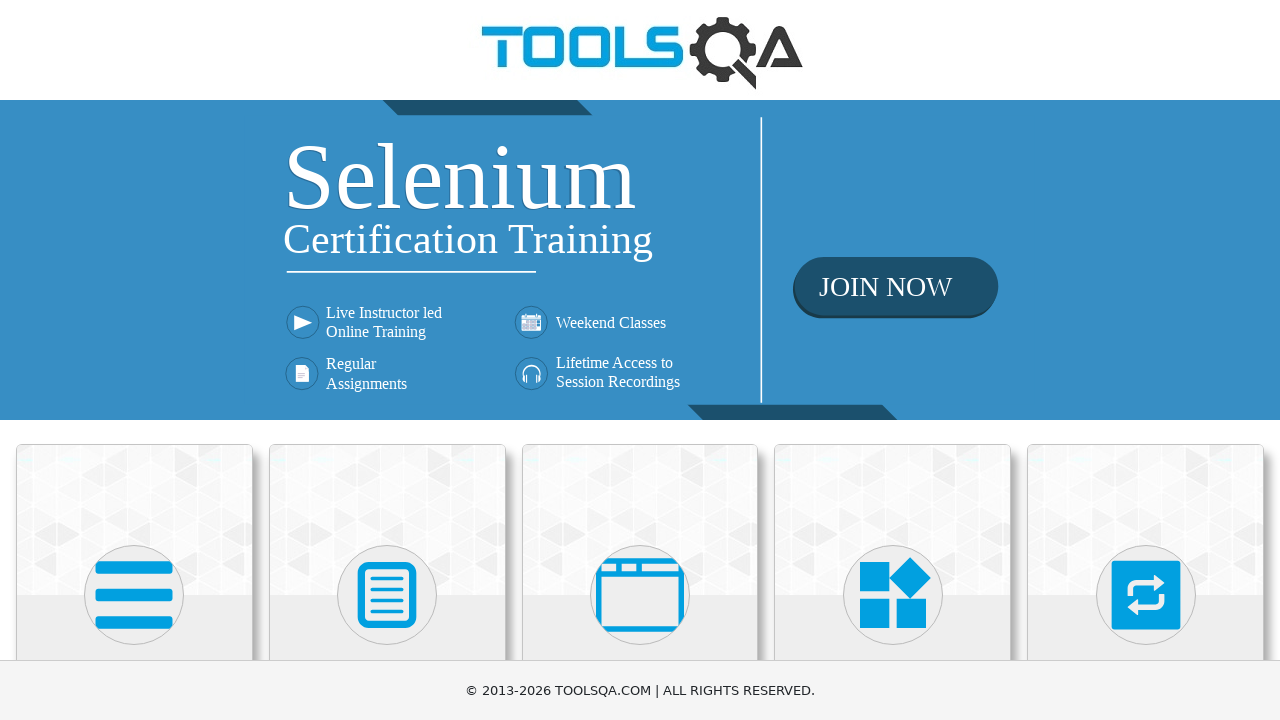

Located Elements menu
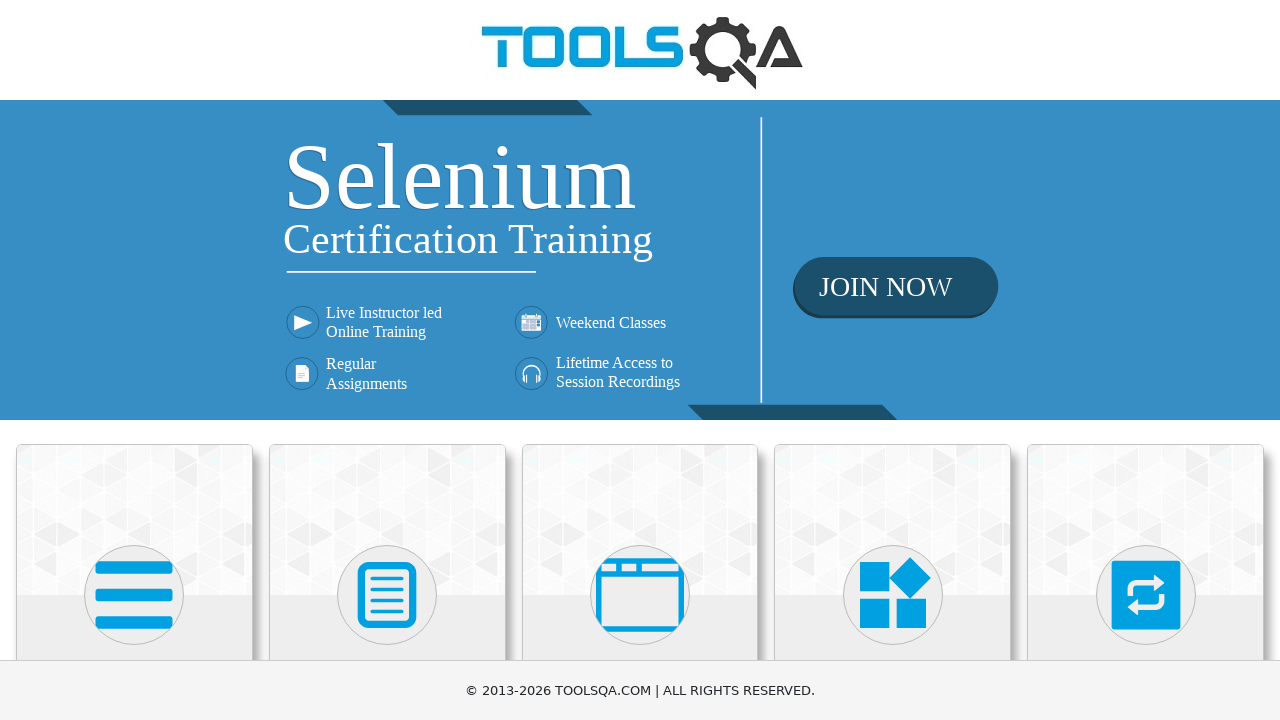

Scrolled Elements menu into view
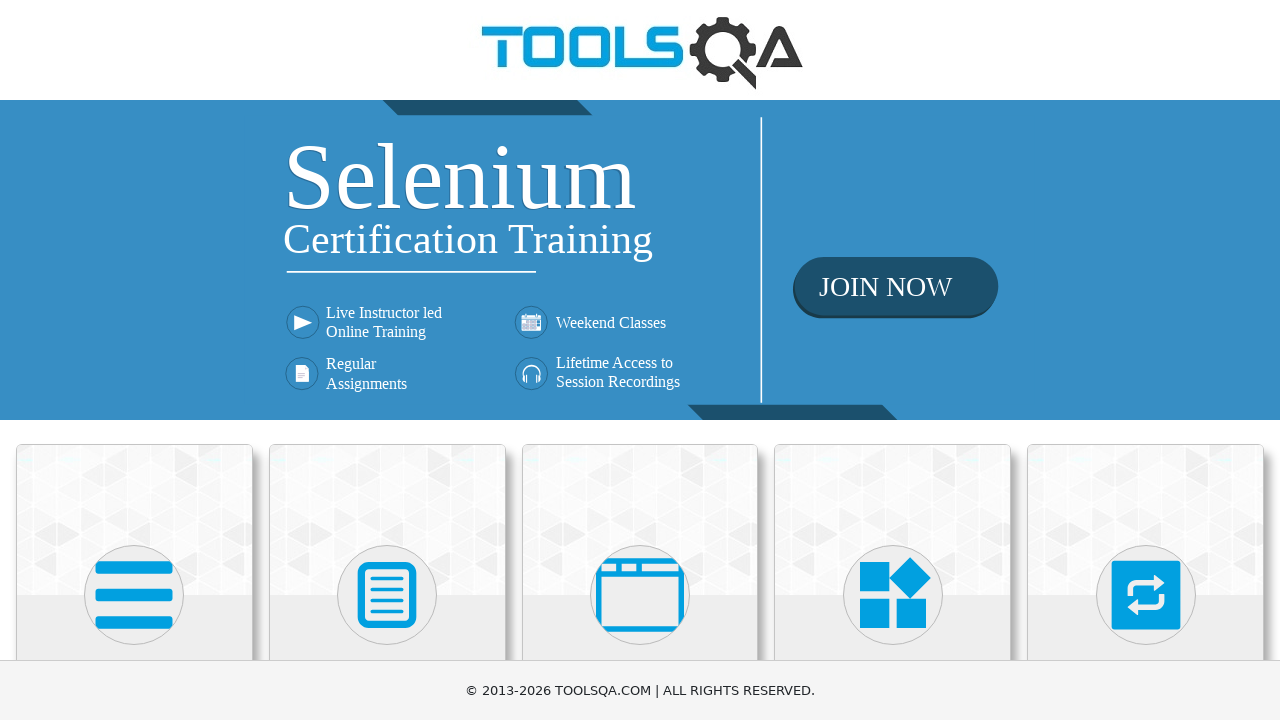

Clicked on Elements menu at (134, 360) on xpath=//h5[text()='Elements']
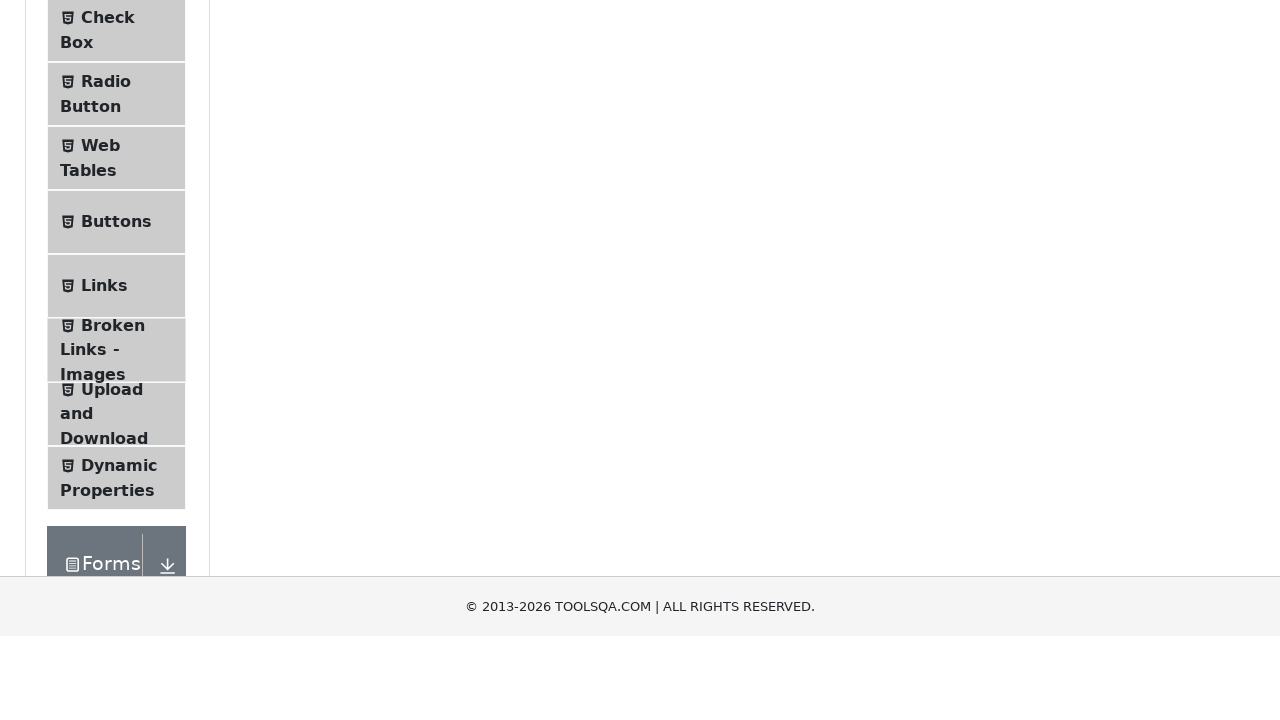

Located Web Tables submenu
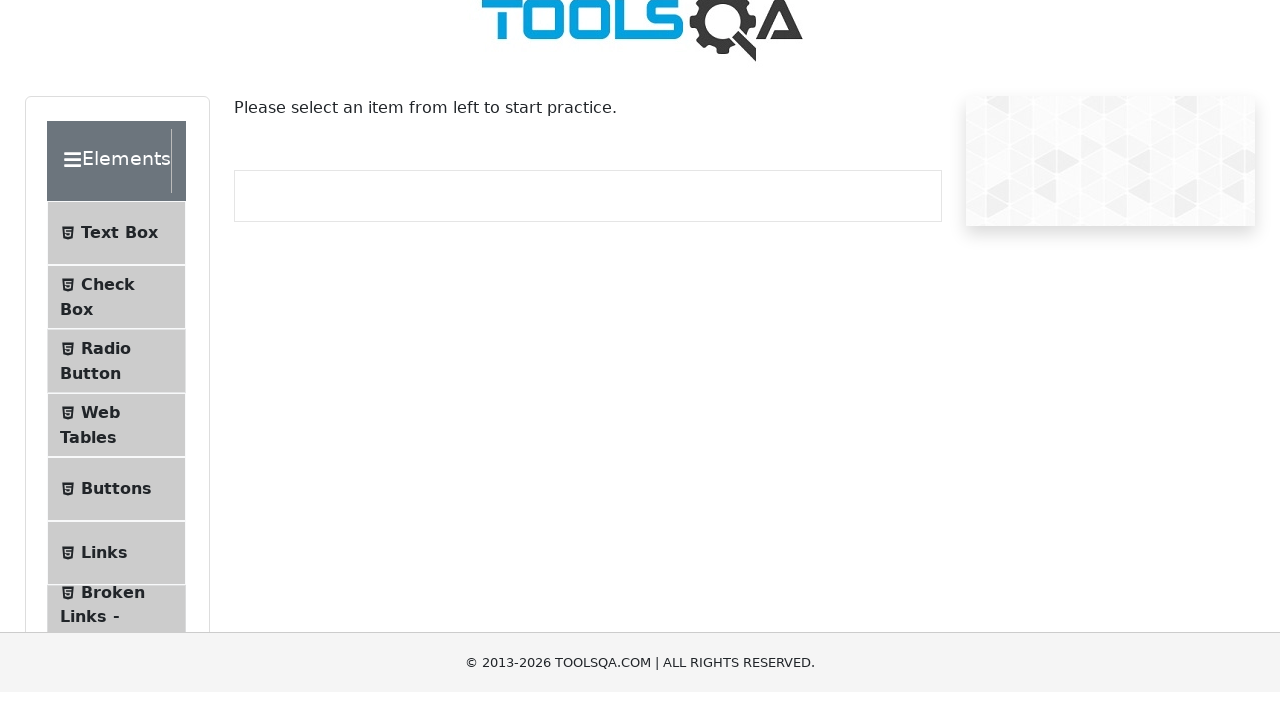

Scrolled Web Tables submenu into view
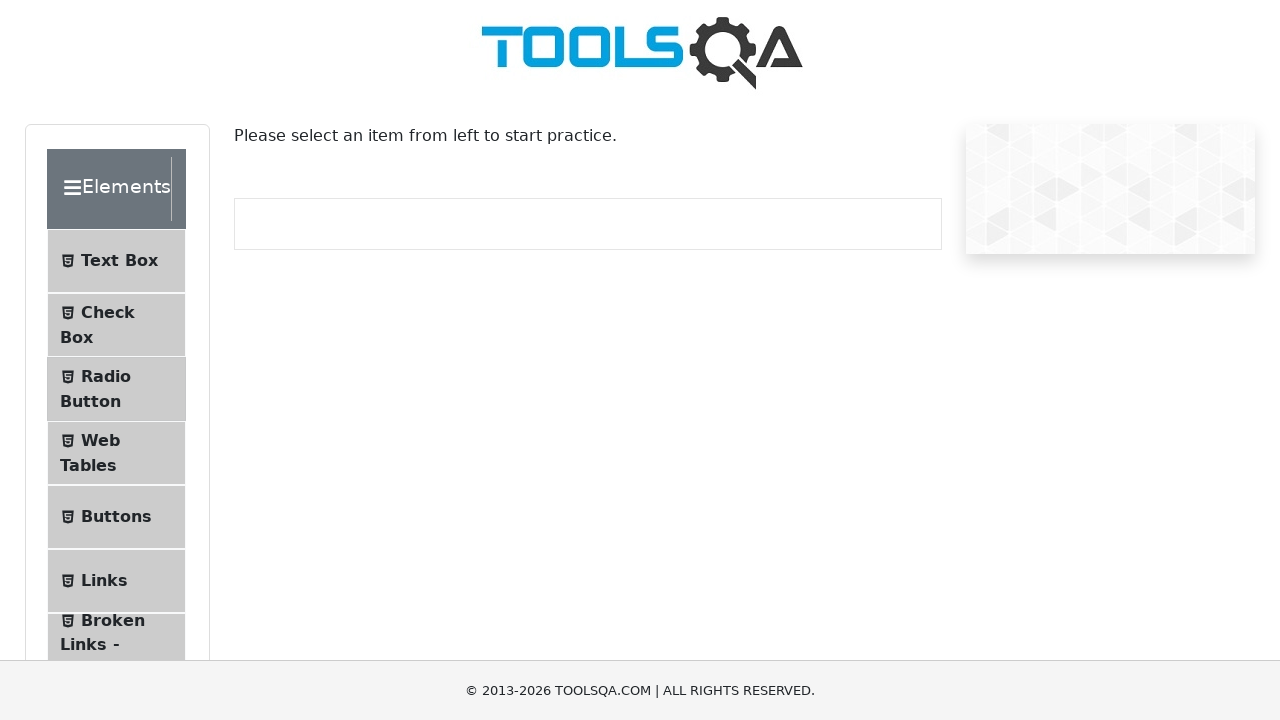

Clicked on Web Tables submenu at (100, 440) on span:text('Web Tables')
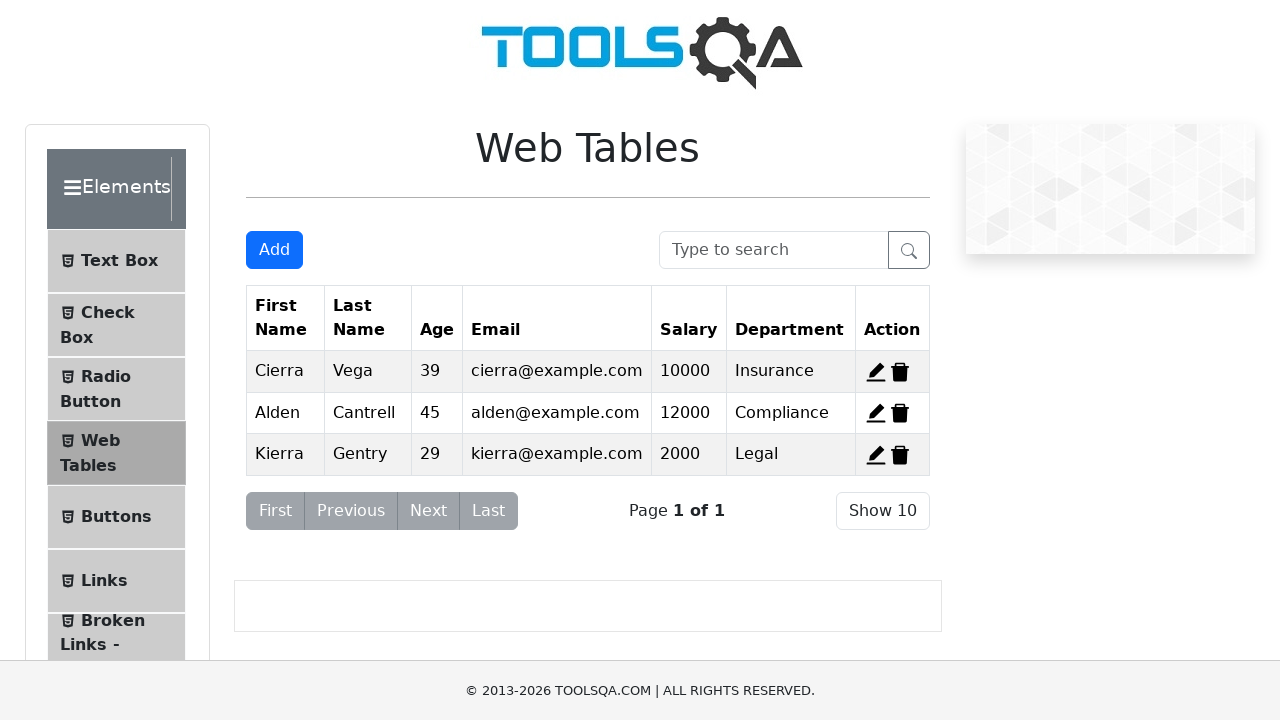

Clicked Add button for user 1 at (274, 250) on #addNewRecordButton
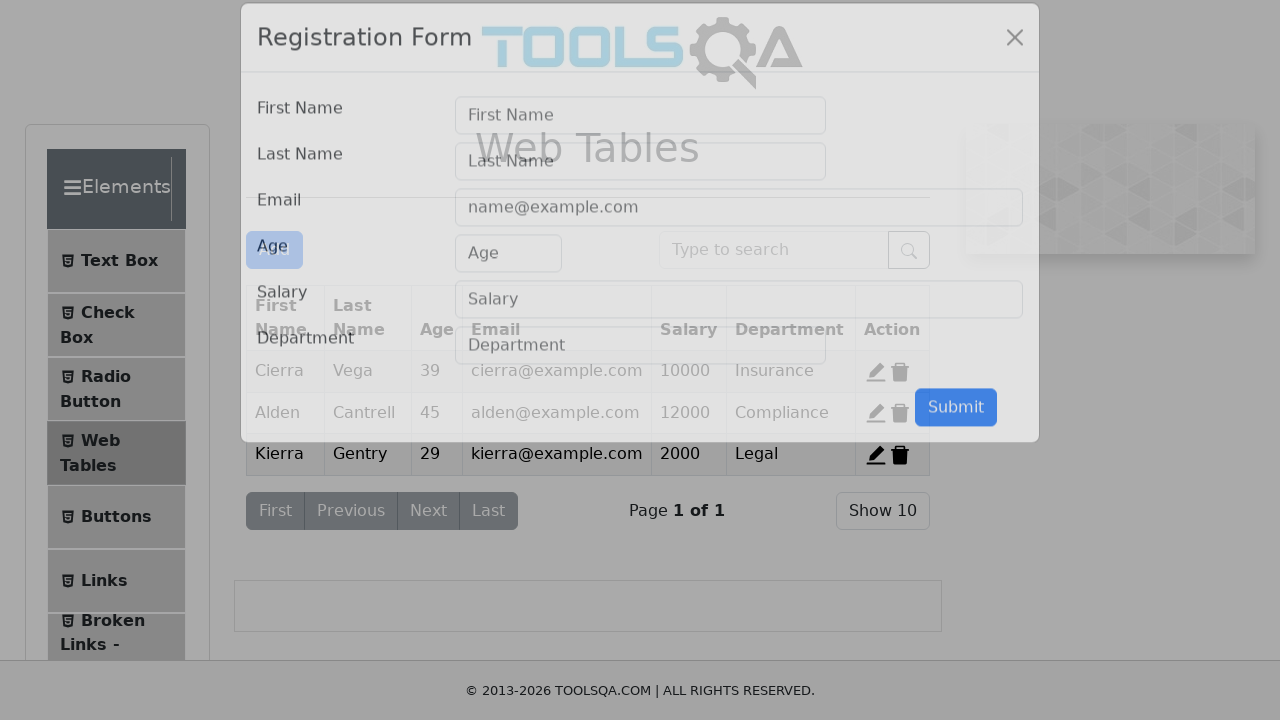

Filled first name field with 'User1' on #firstName
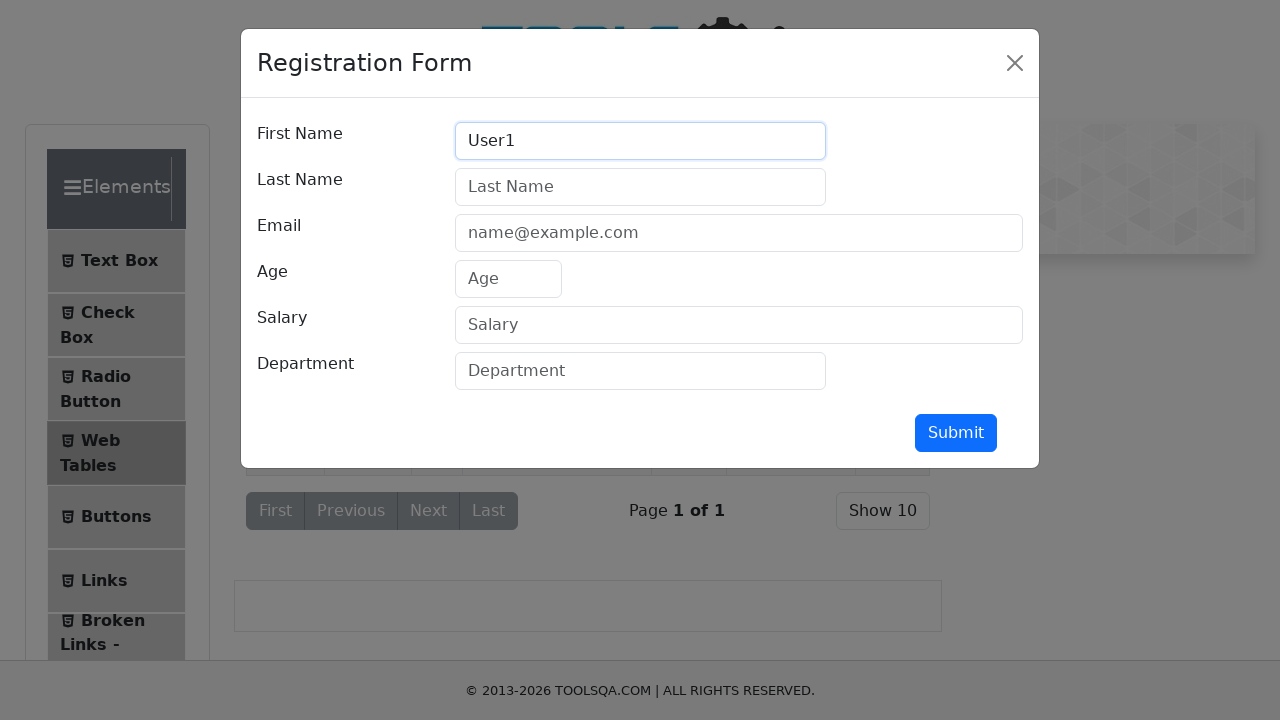

Filled last name field with 'LastName1' on #lastName
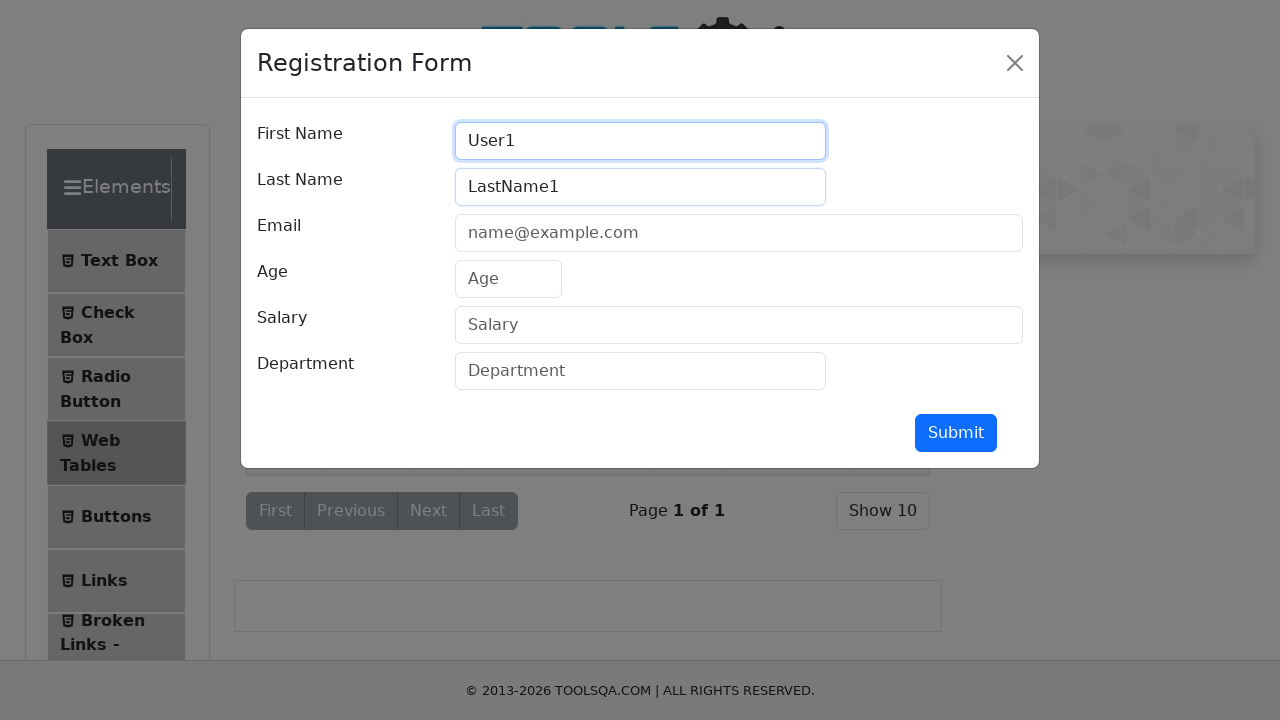

Filled email field with 'user1@example.com' on #userEmail
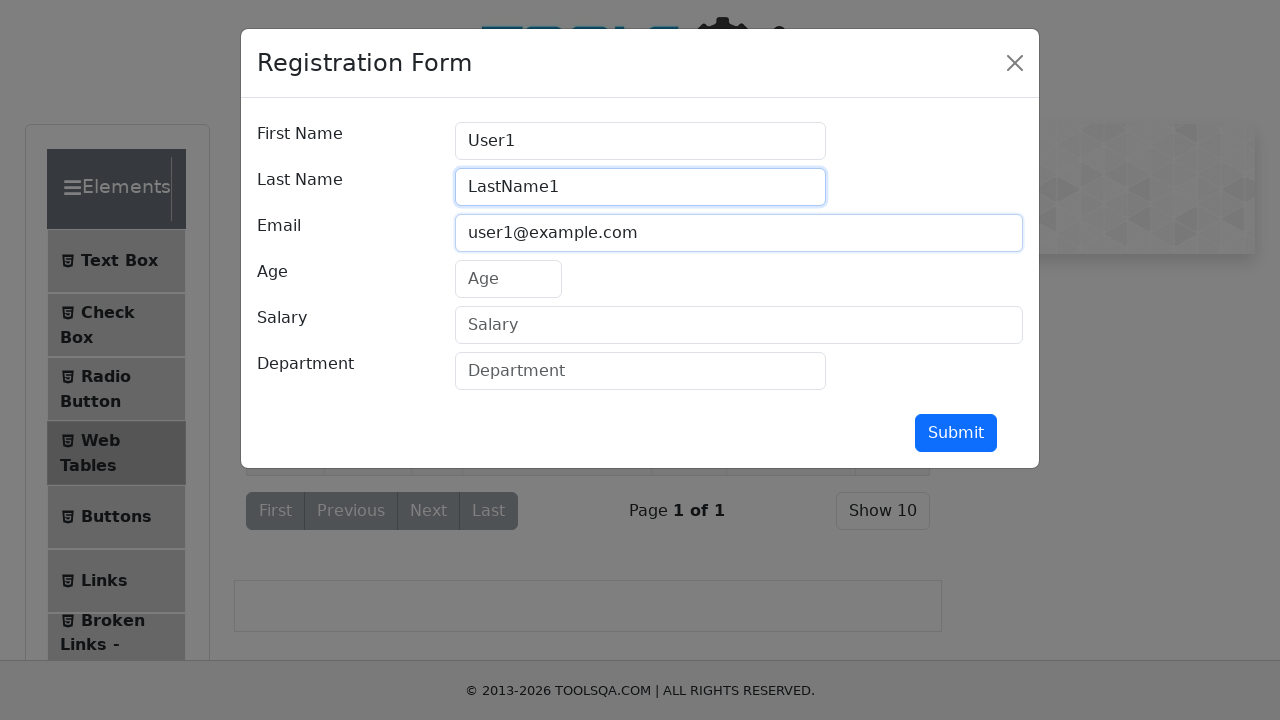

Filled age field with '26' on #age
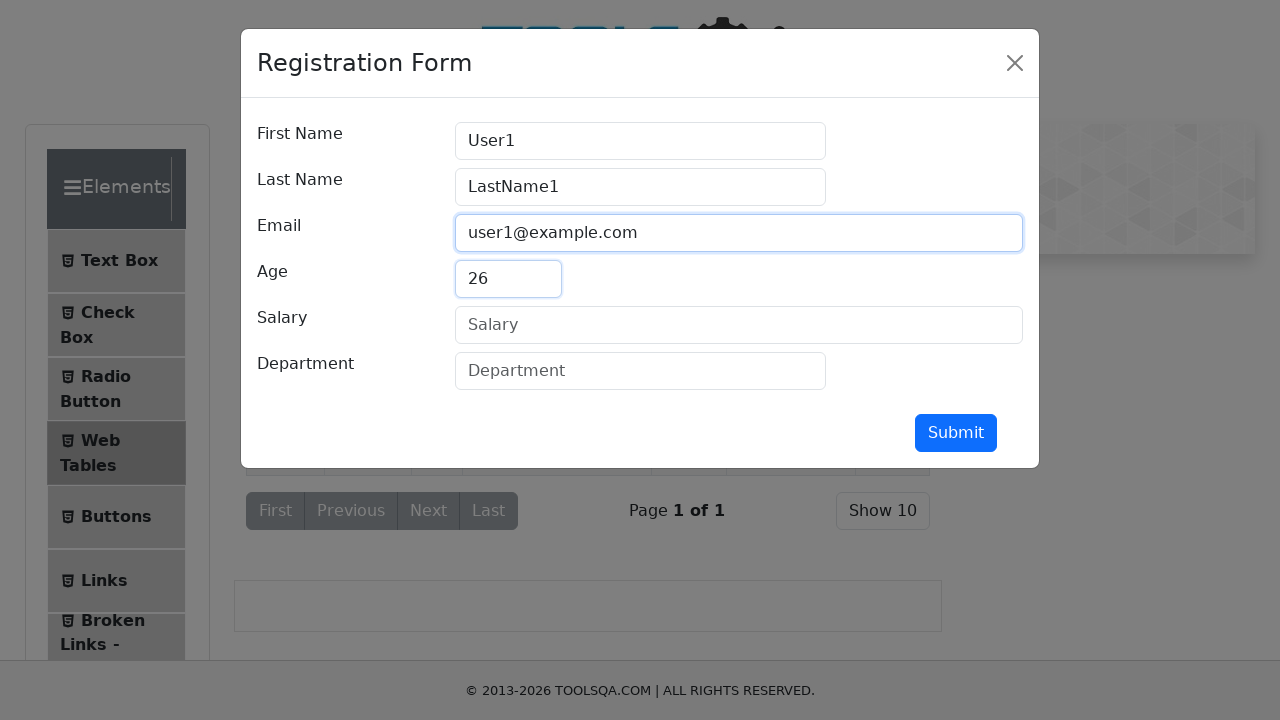

Filled salary field with '6000' on #salary
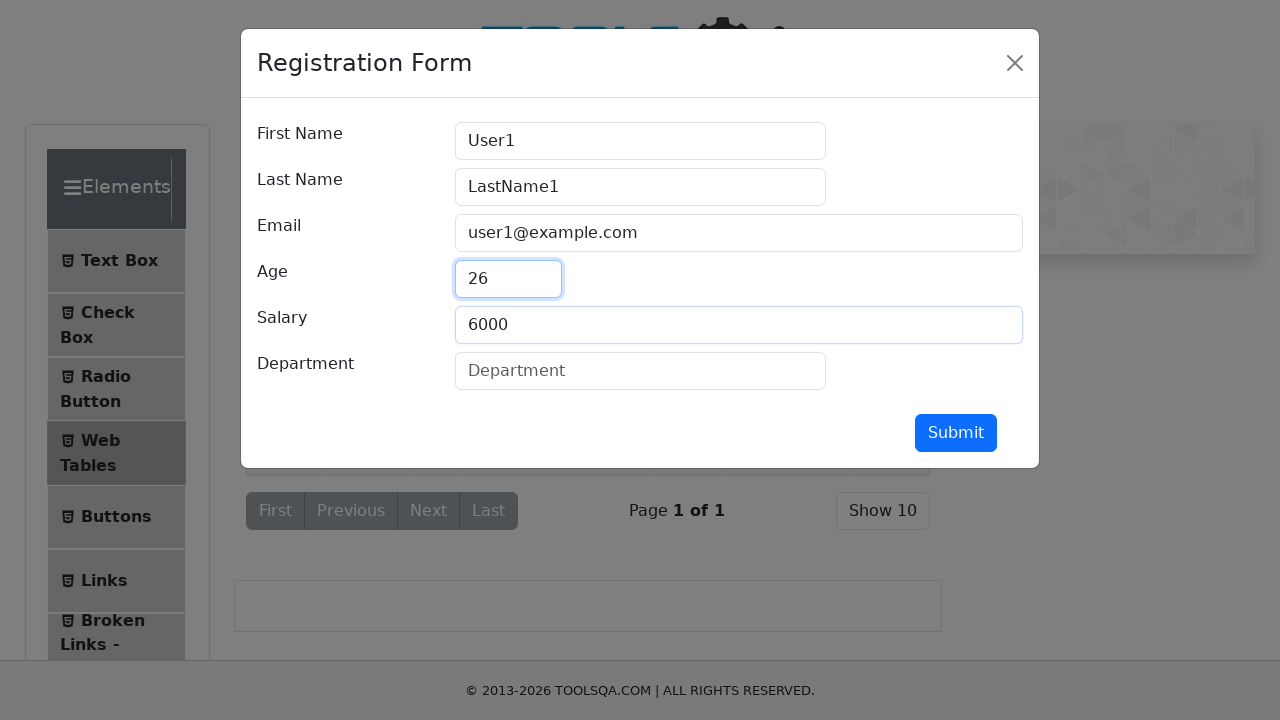

Filled department field with 'Dept1' on #department
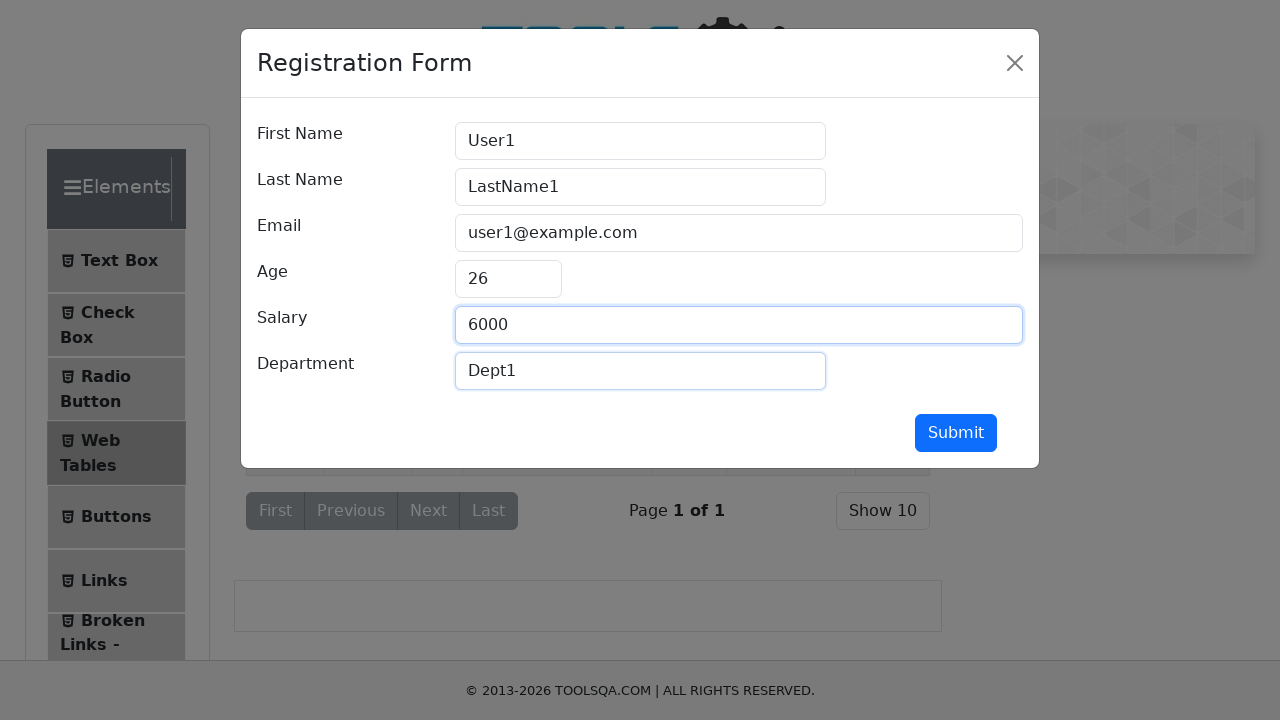

Clicked submit button to add user 1 at (956, 433) on #submit
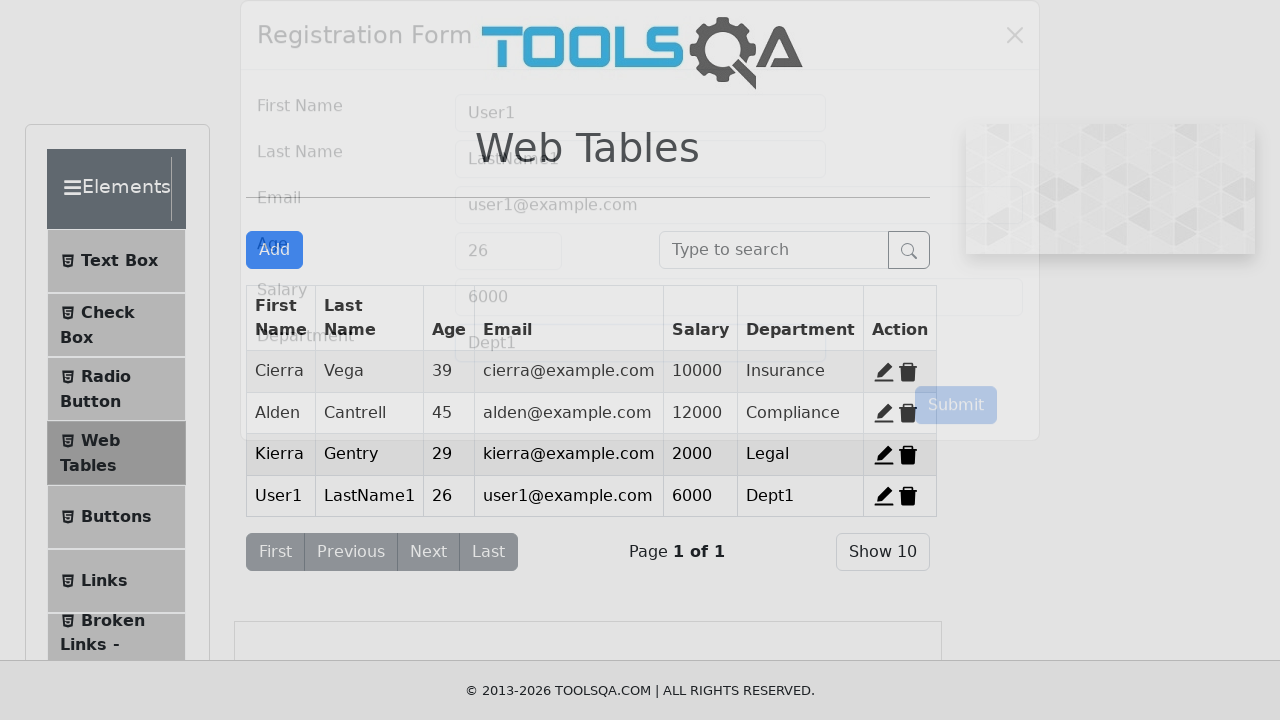

Waited 500ms after submitting user 1 form
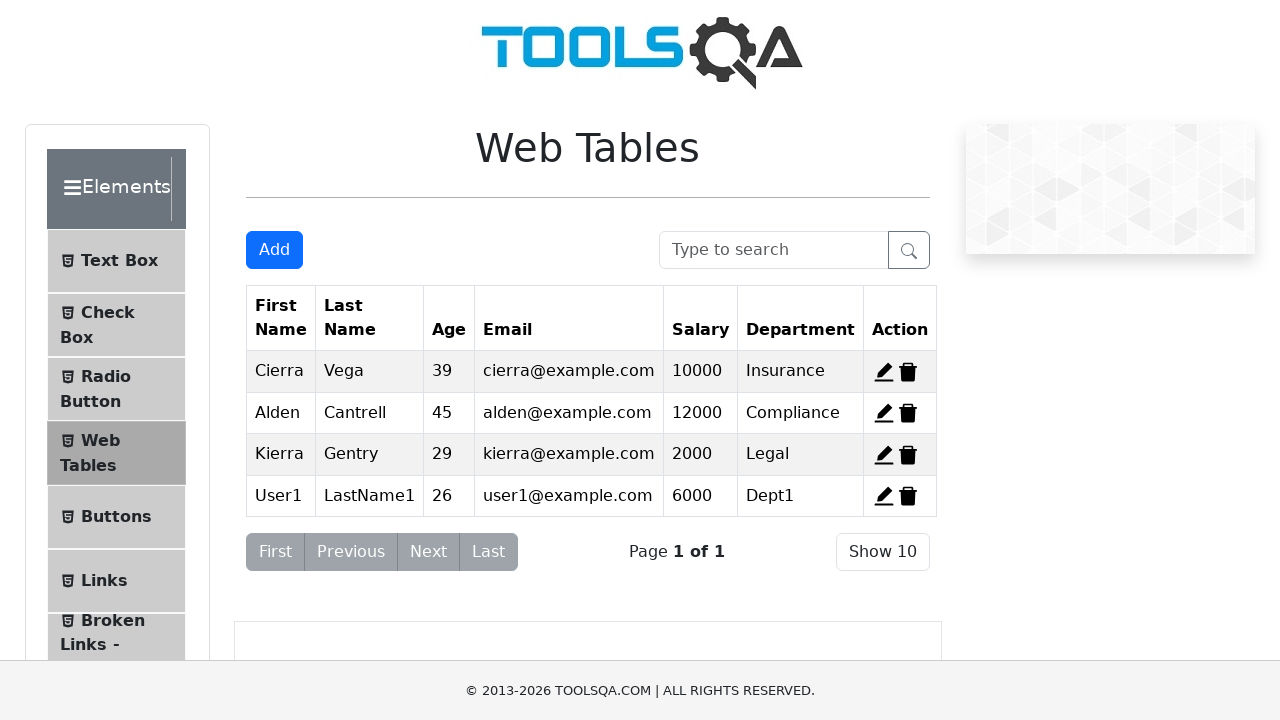

Clicked Add button for user 2 at (274, 250) on #addNewRecordButton
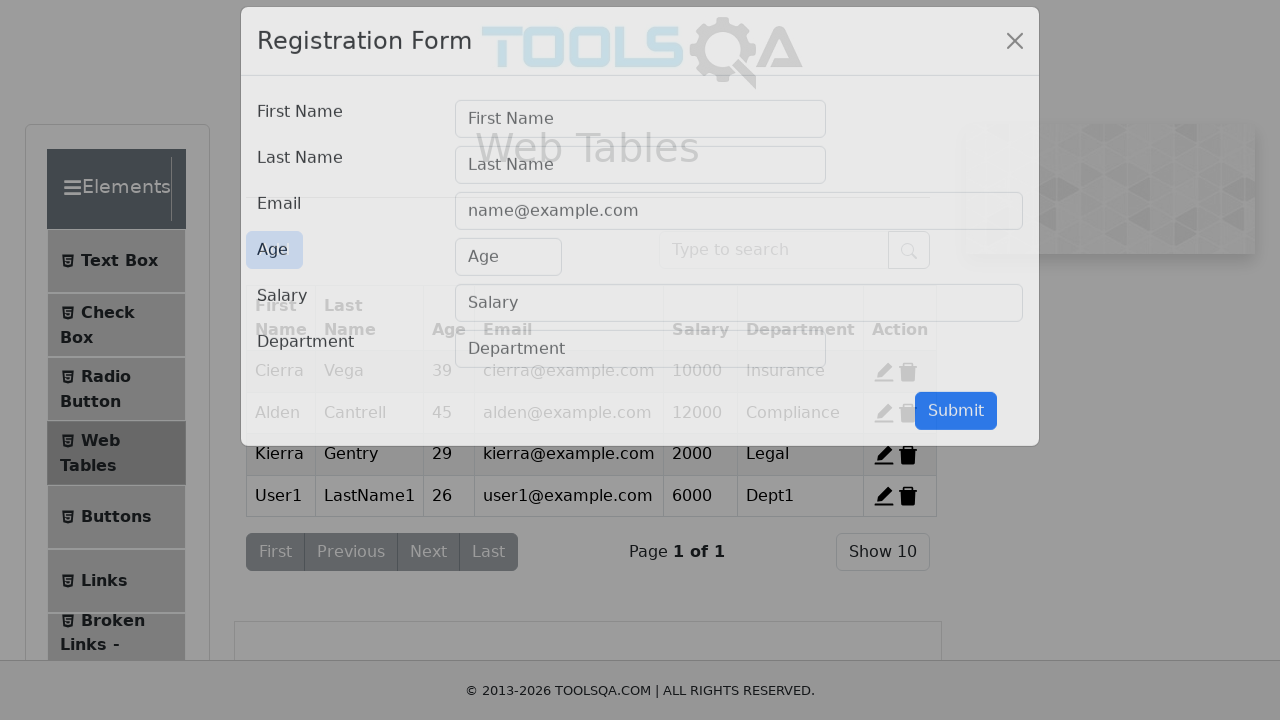

Filled first name field with 'User2' on #firstName
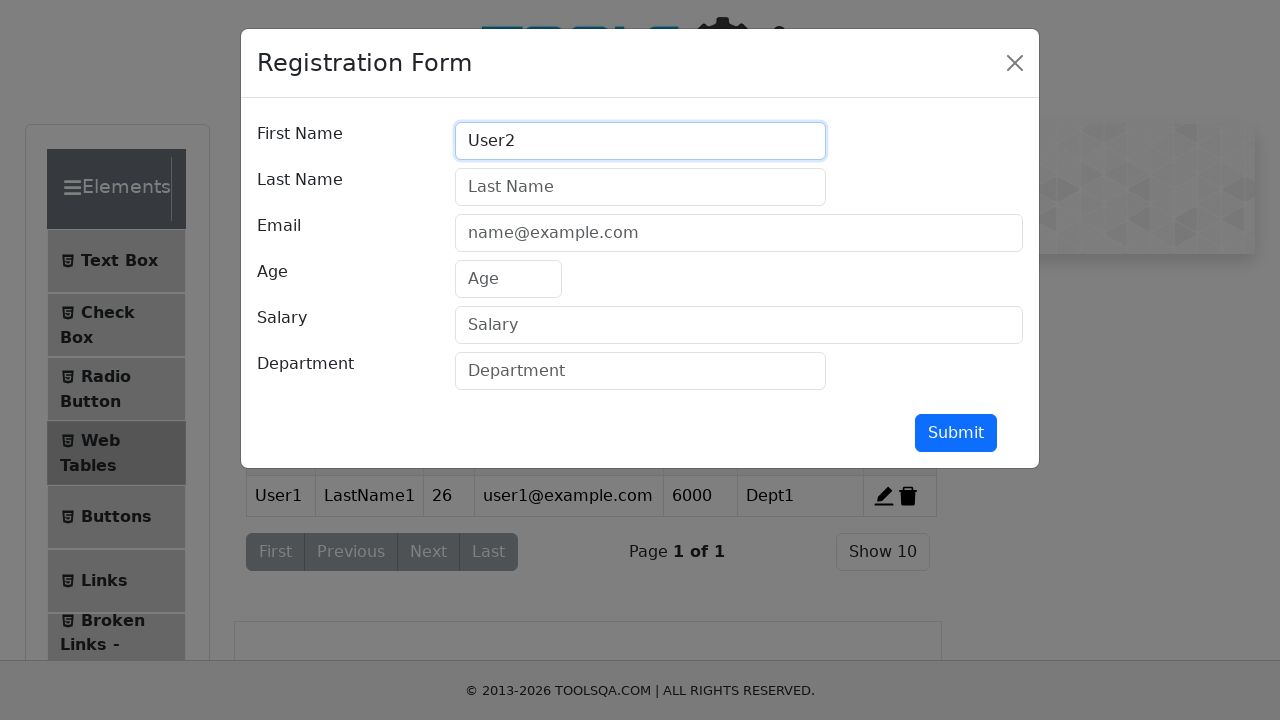

Filled last name field with 'LastName2' on #lastName
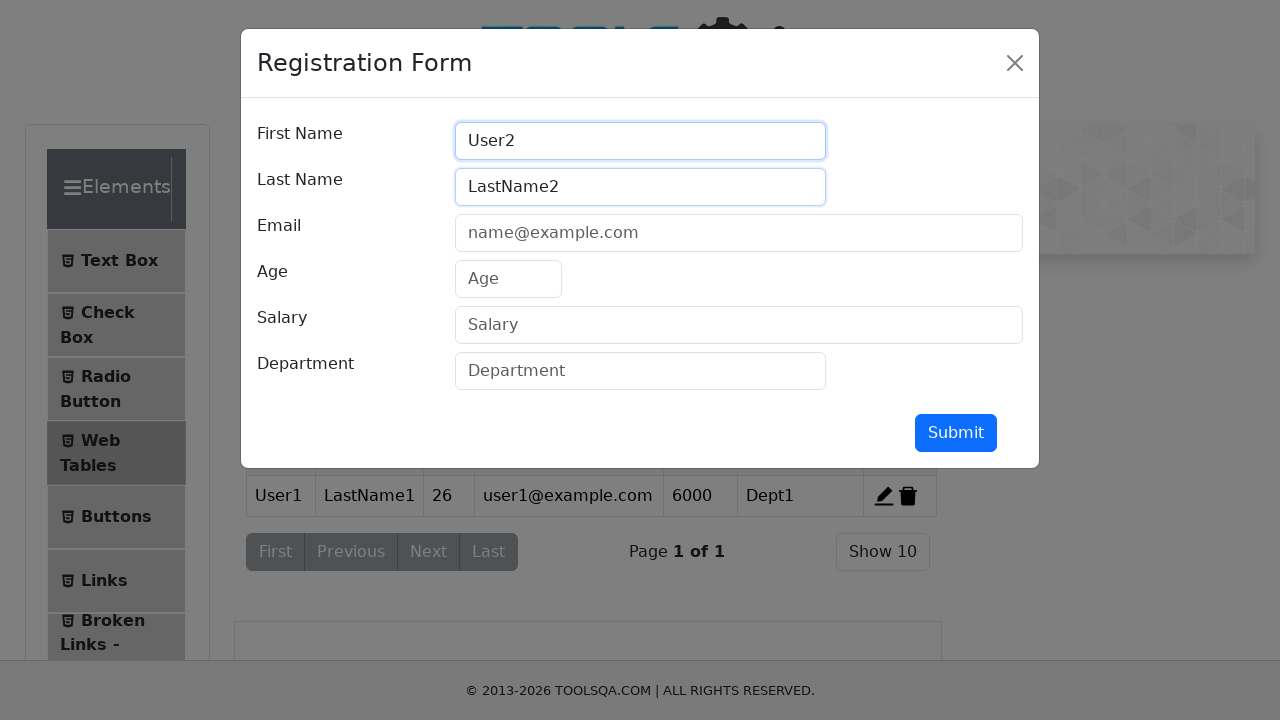

Filled email field with 'user2@example.com' on #userEmail
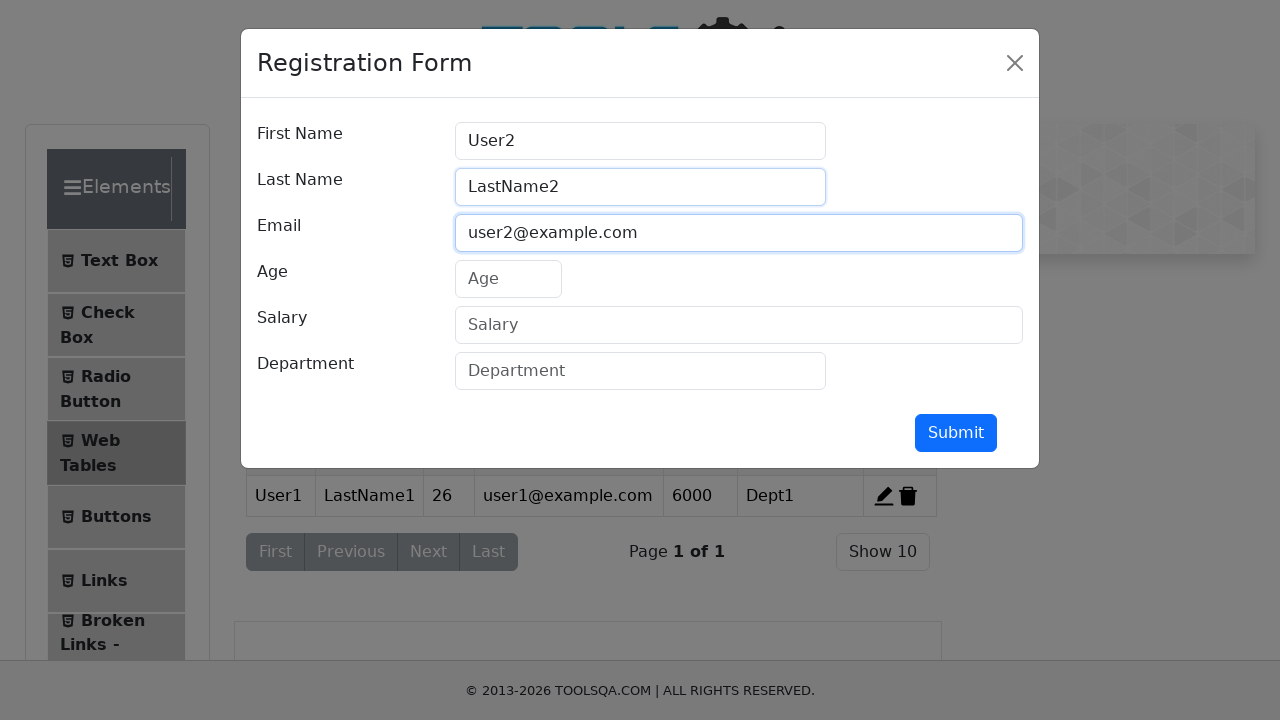

Filled age field with '27' on #age
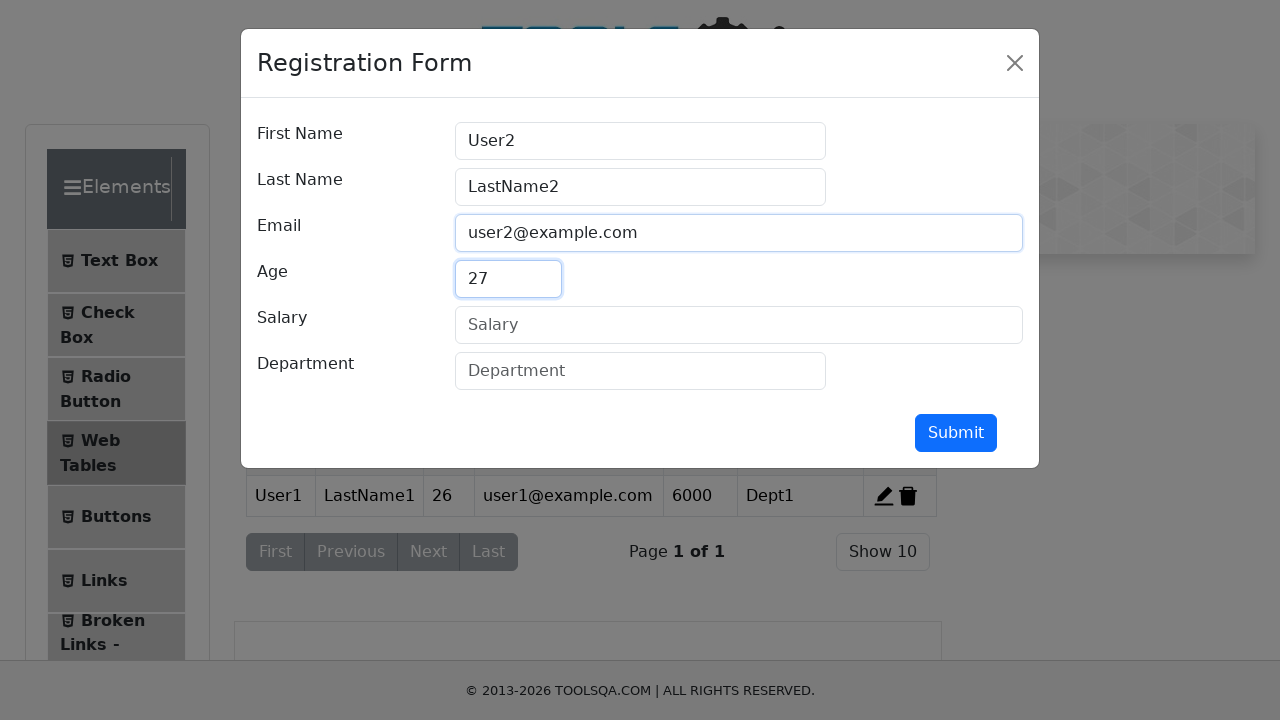

Filled salary field with '7000' on #salary
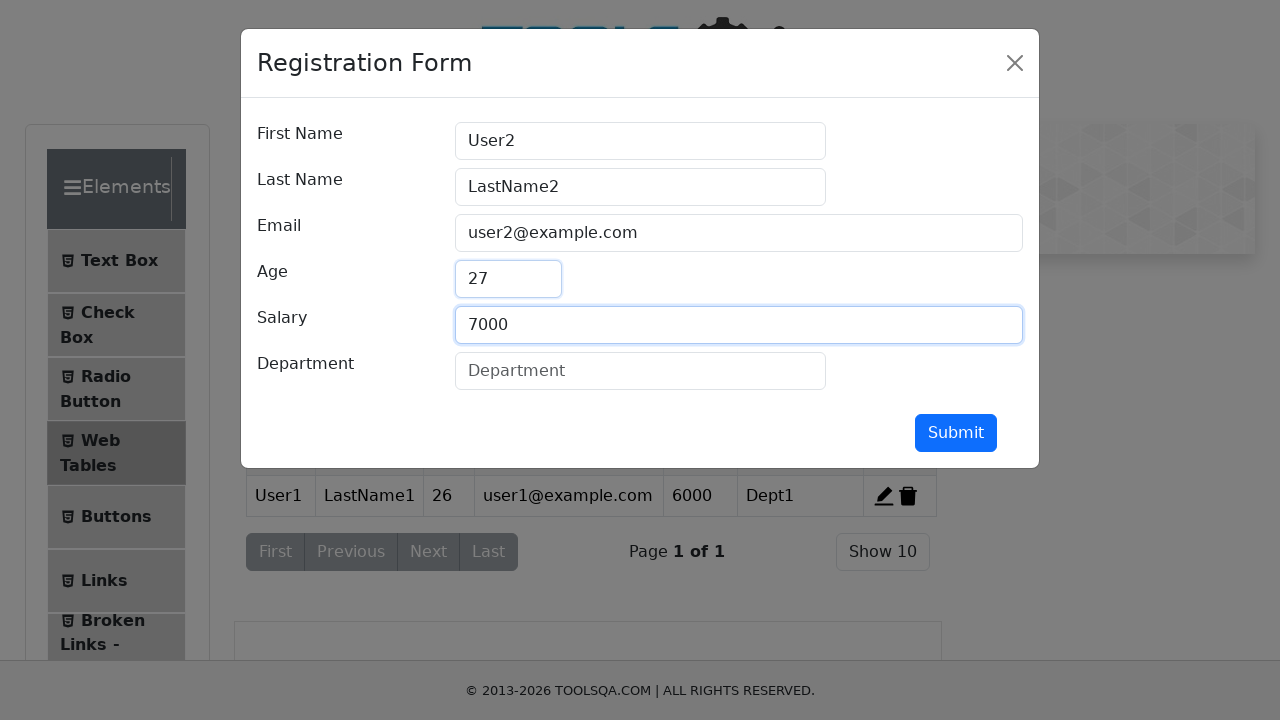

Filled department field with 'Dept2' on #department
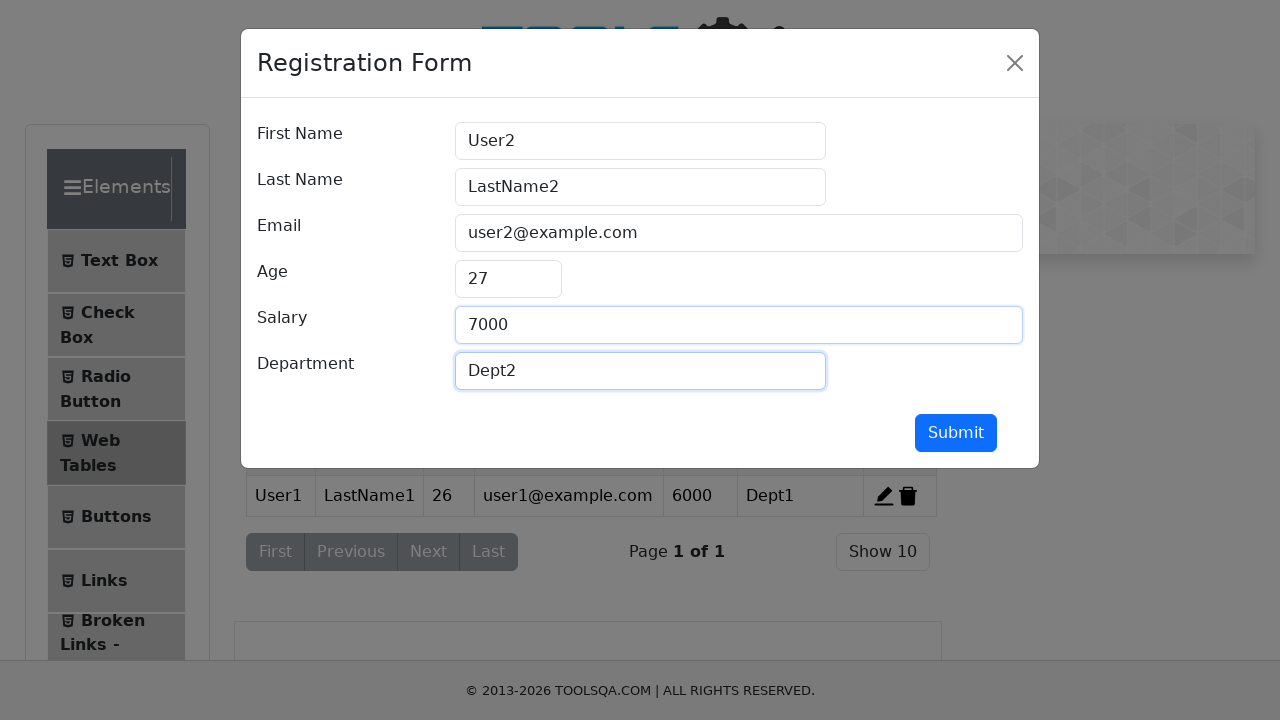

Clicked submit button to add user 2 at (956, 433) on #submit
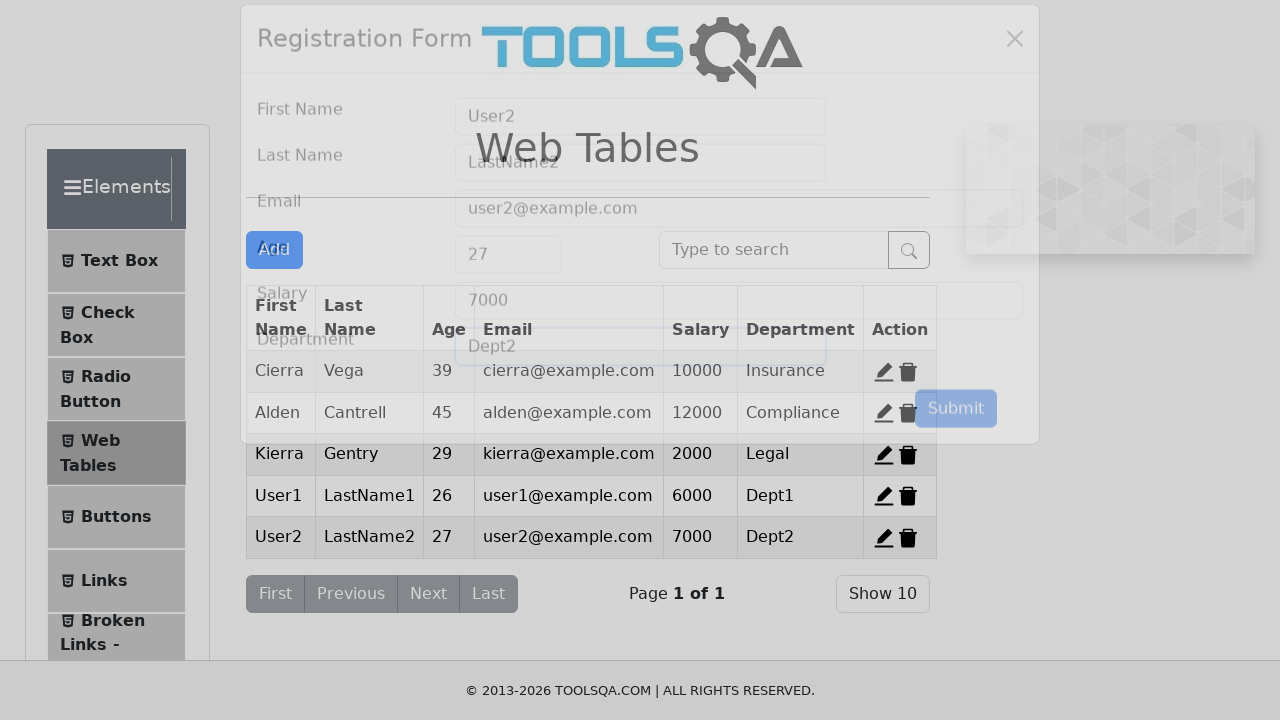

Waited 500ms after submitting user 2 form
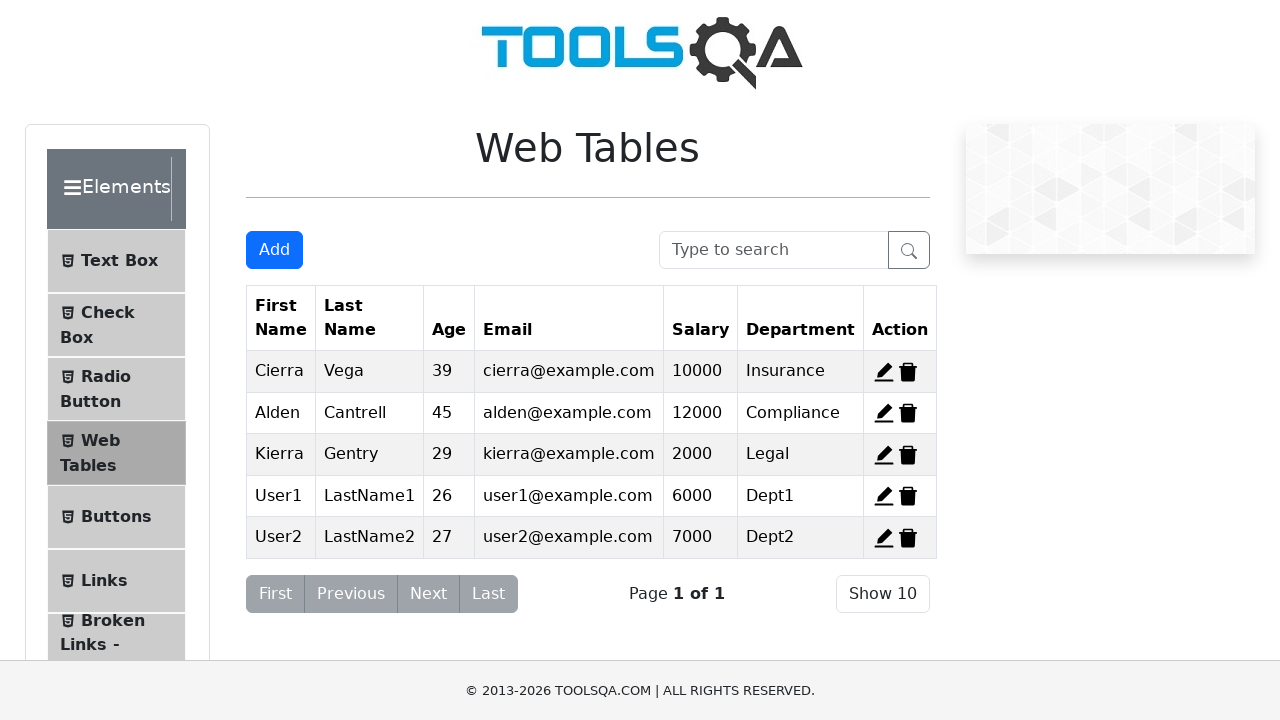

Clicked Add button for user 3 at (274, 250) on #addNewRecordButton
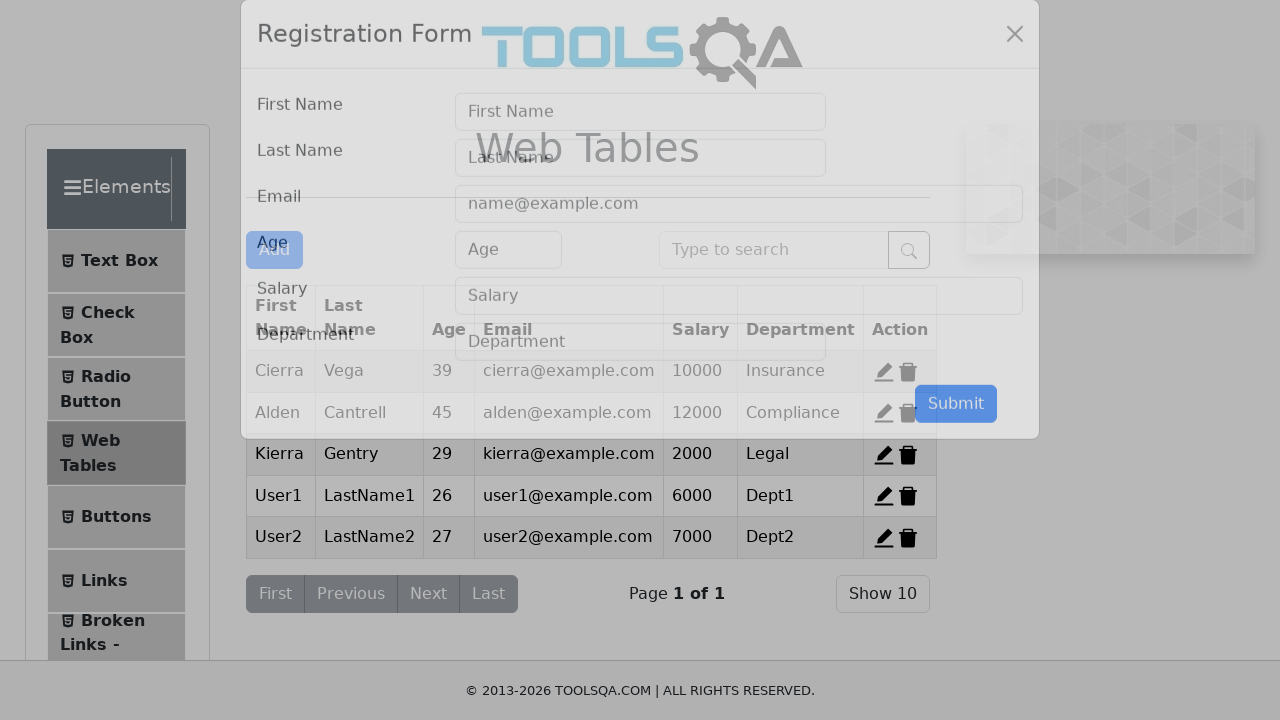

Filled first name field with 'User3' on #firstName
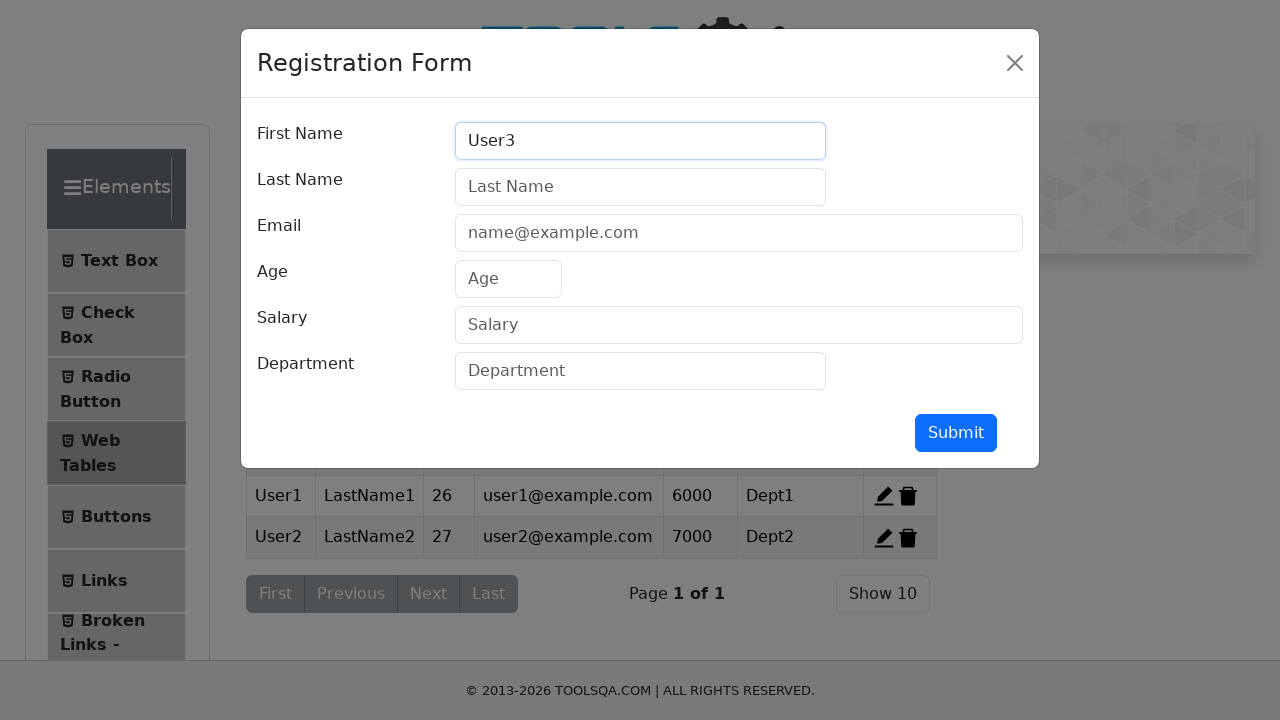

Filled last name field with 'LastName3' on #lastName
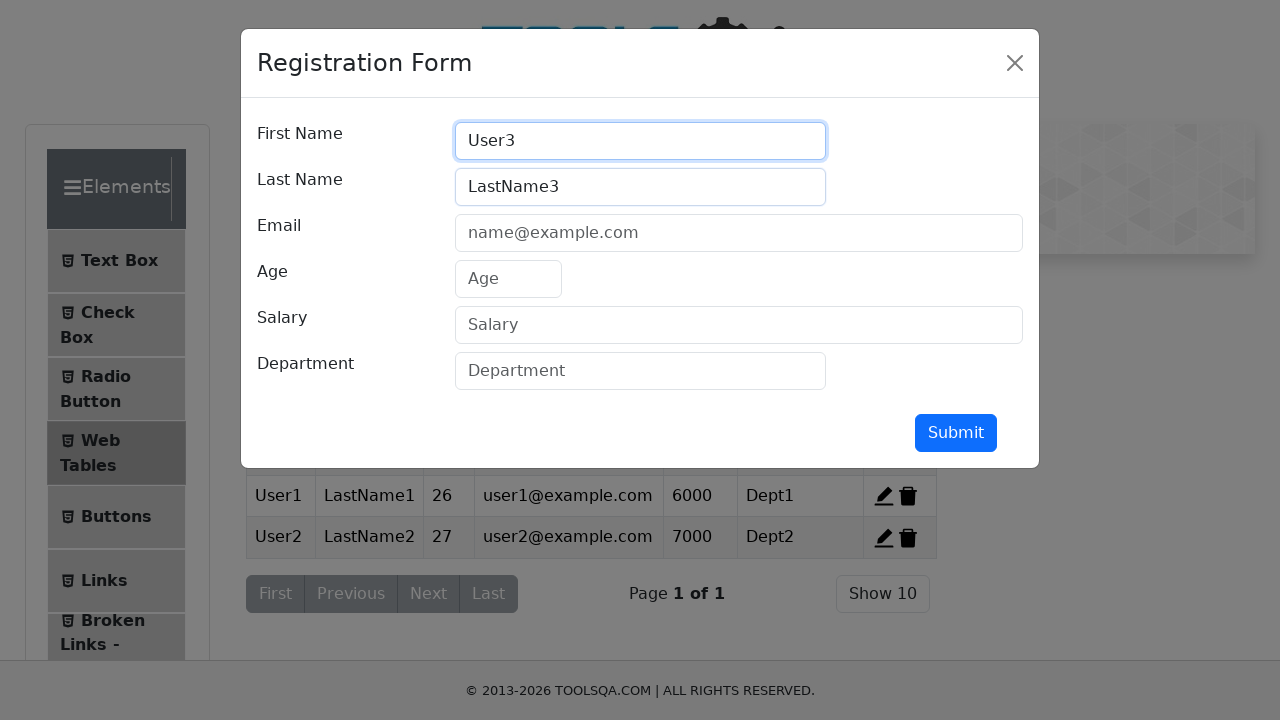

Filled email field with 'user3@example.com' on #userEmail
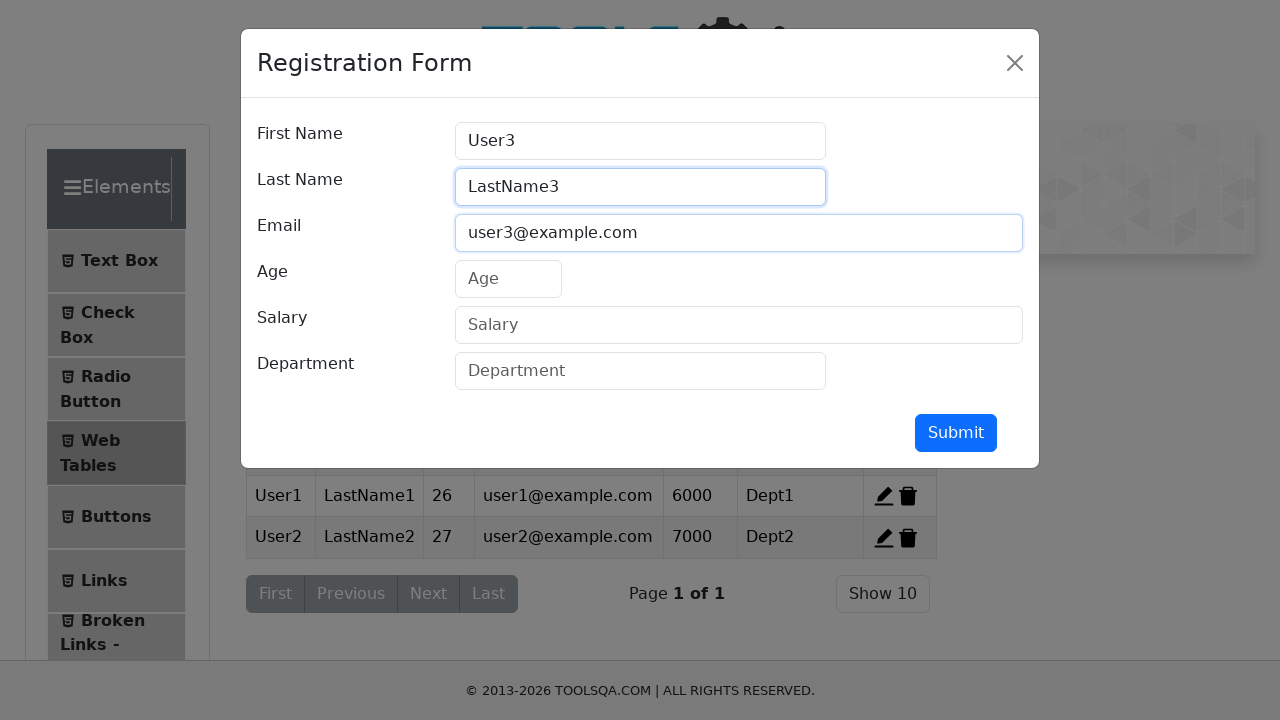

Filled age field with '28' on #age
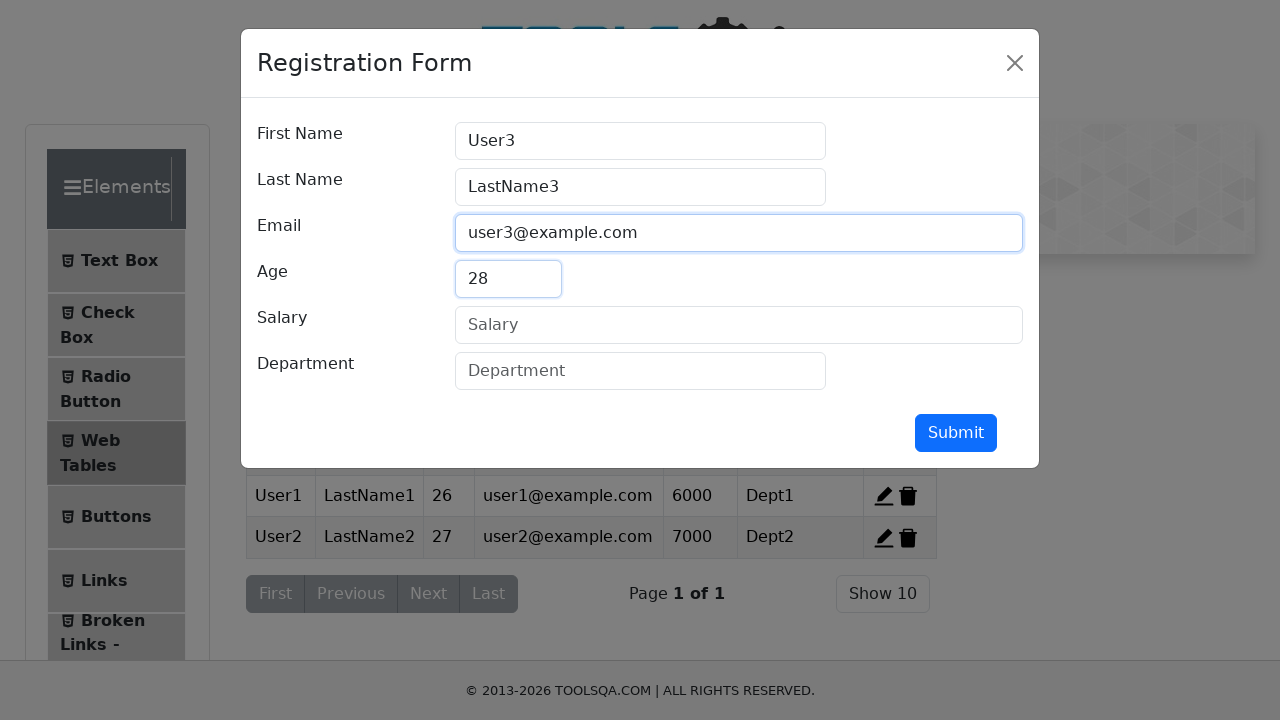

Filled salary field with '8000' on #salary
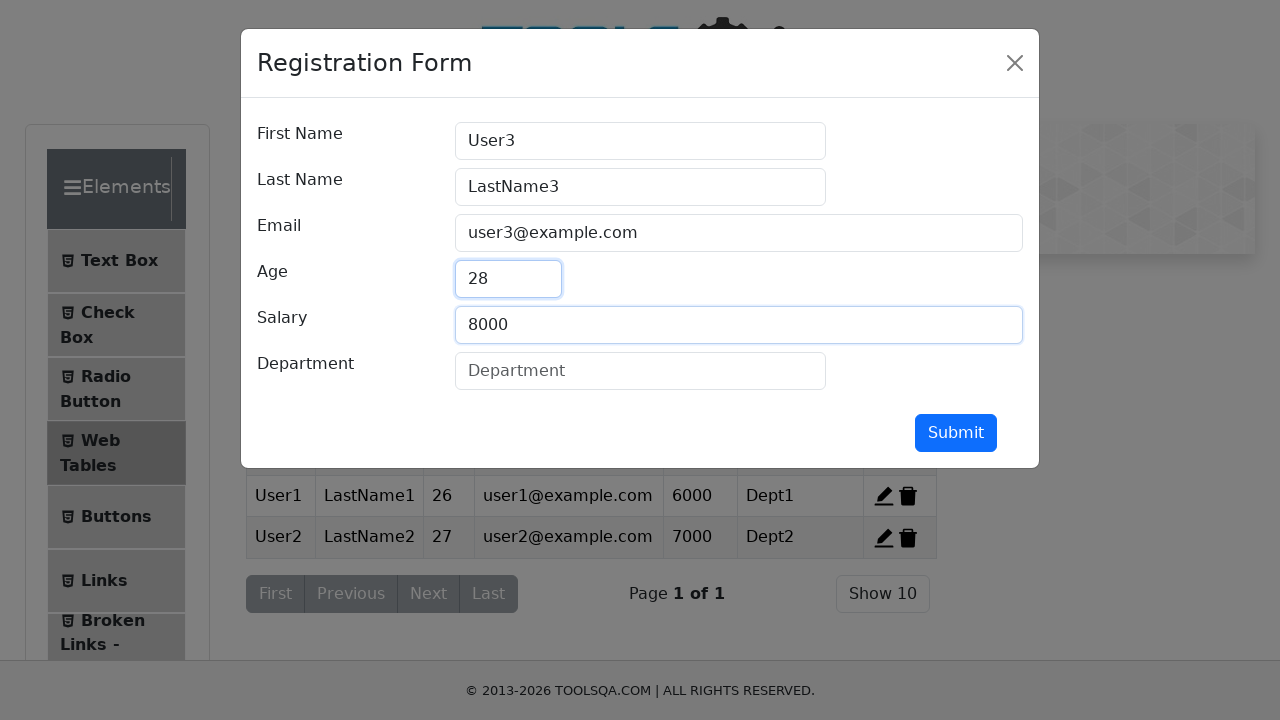

Filled department field with 'Dept3' on #department
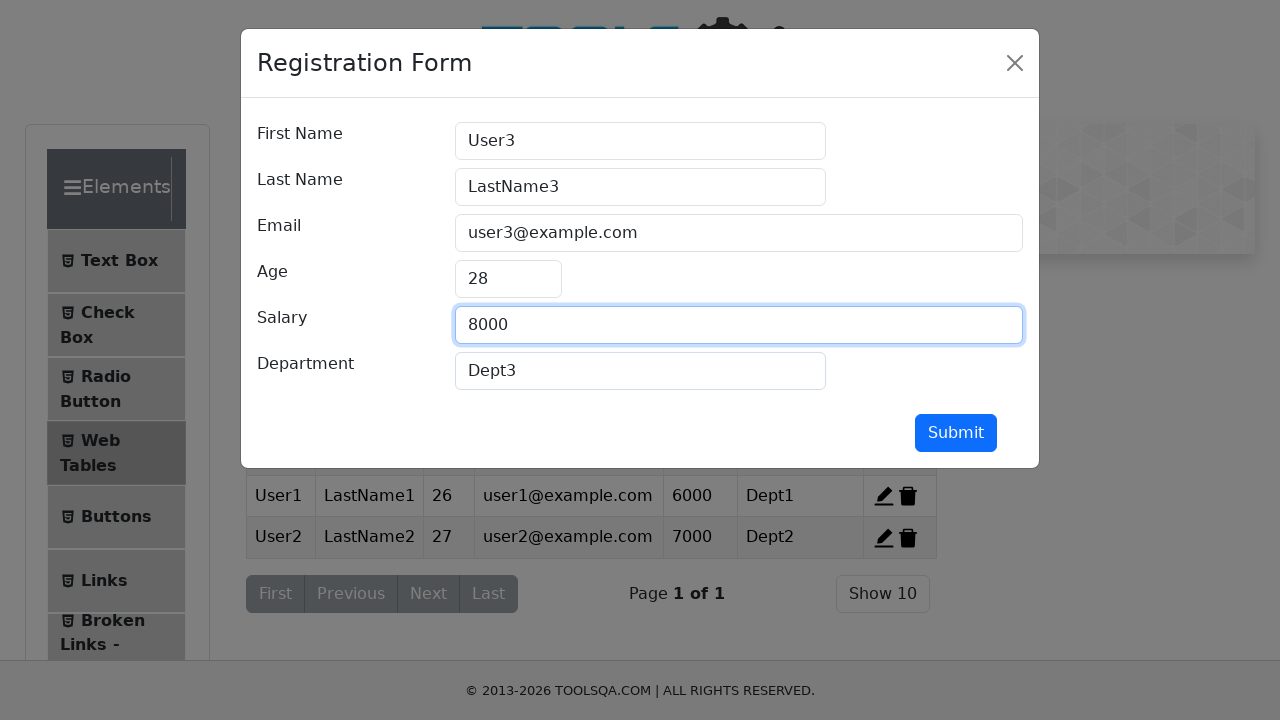

Clicked submit button to add user 3 at (956, 433) on #submit
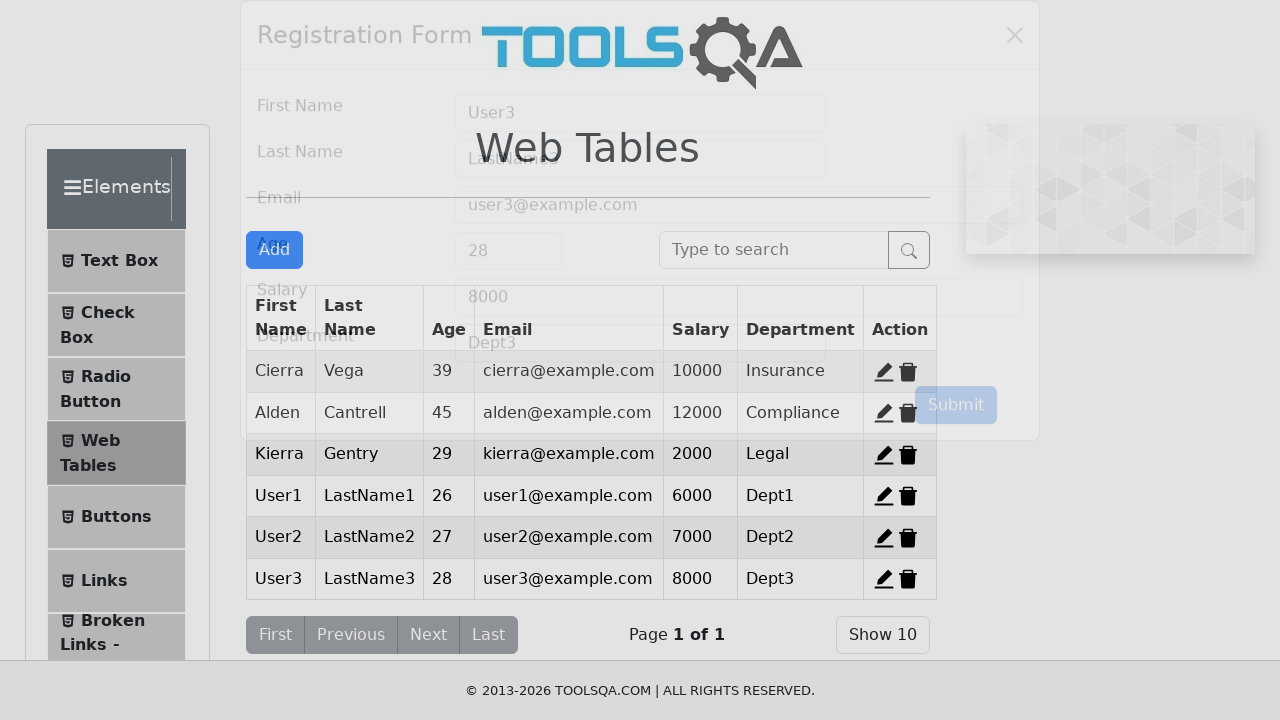

Waited 500ms after submitting user 3 form
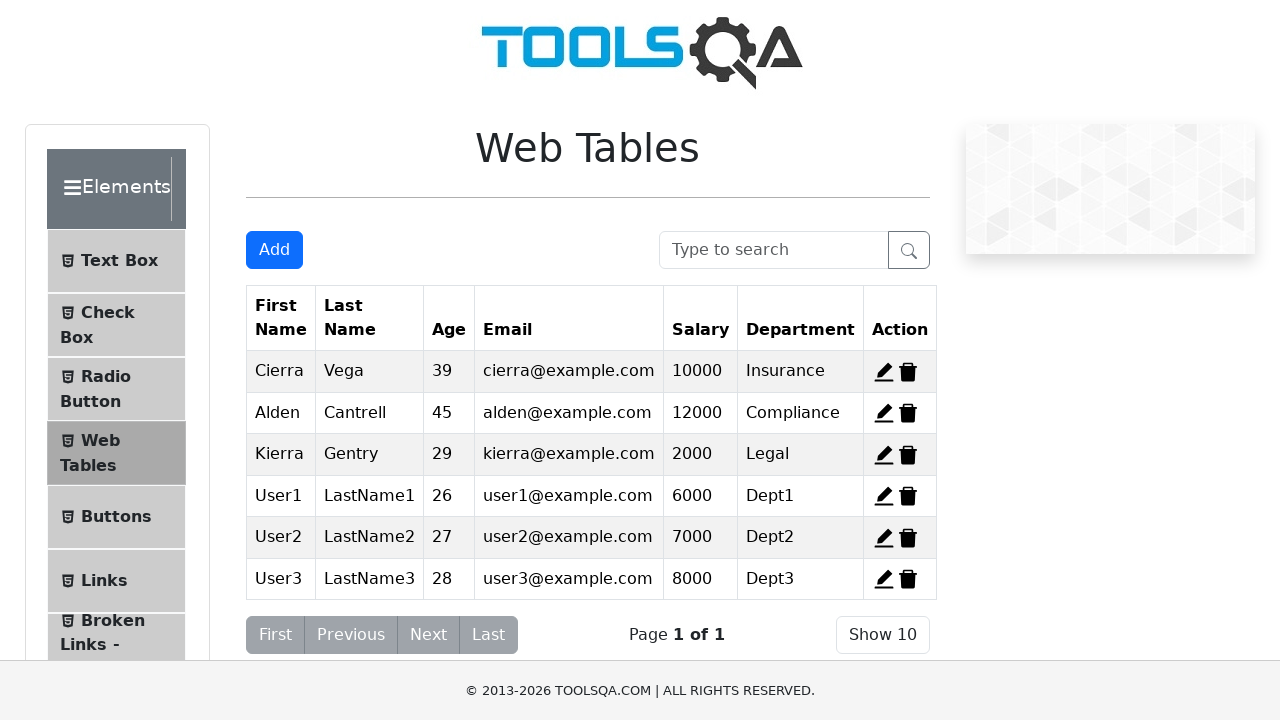

Verified that User3 appears in the web table grid
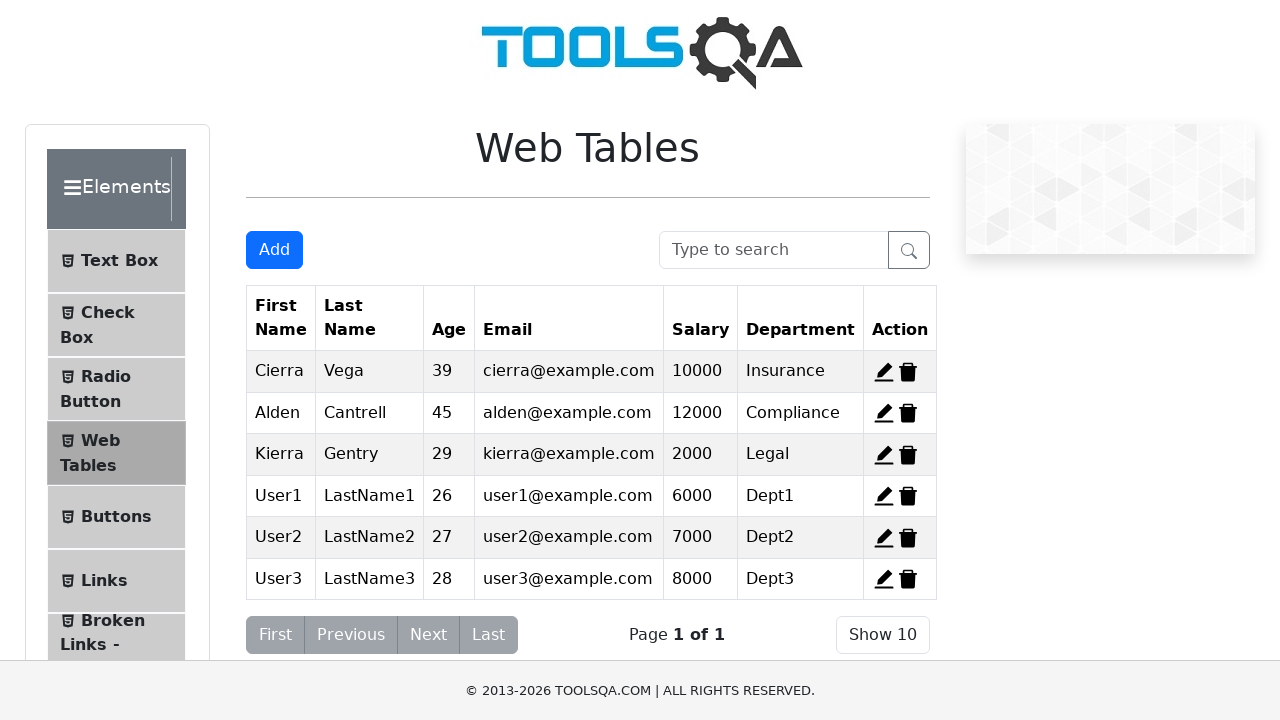

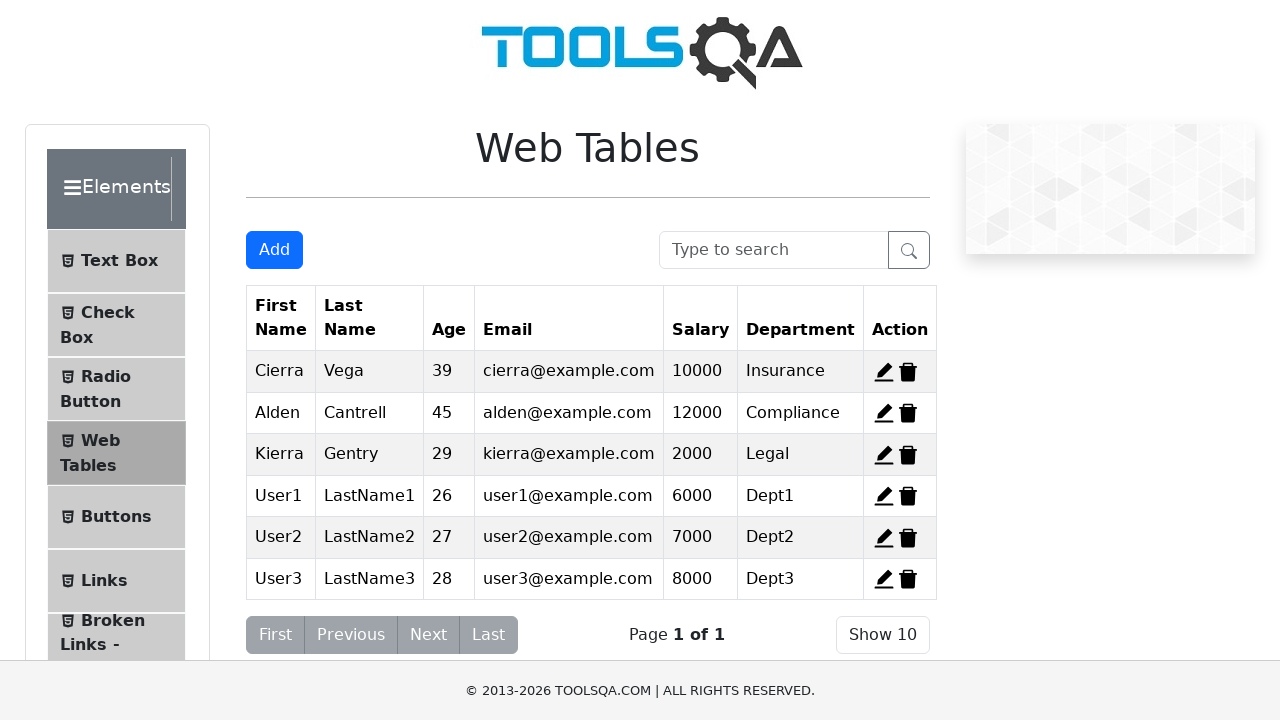